Tests browser navigation functionality by visiting multiple pages on the Dassault Aviation website, using back/forward navigation, and refreshing the page

Starting URL: https://www.dassault-aviation.com/en/

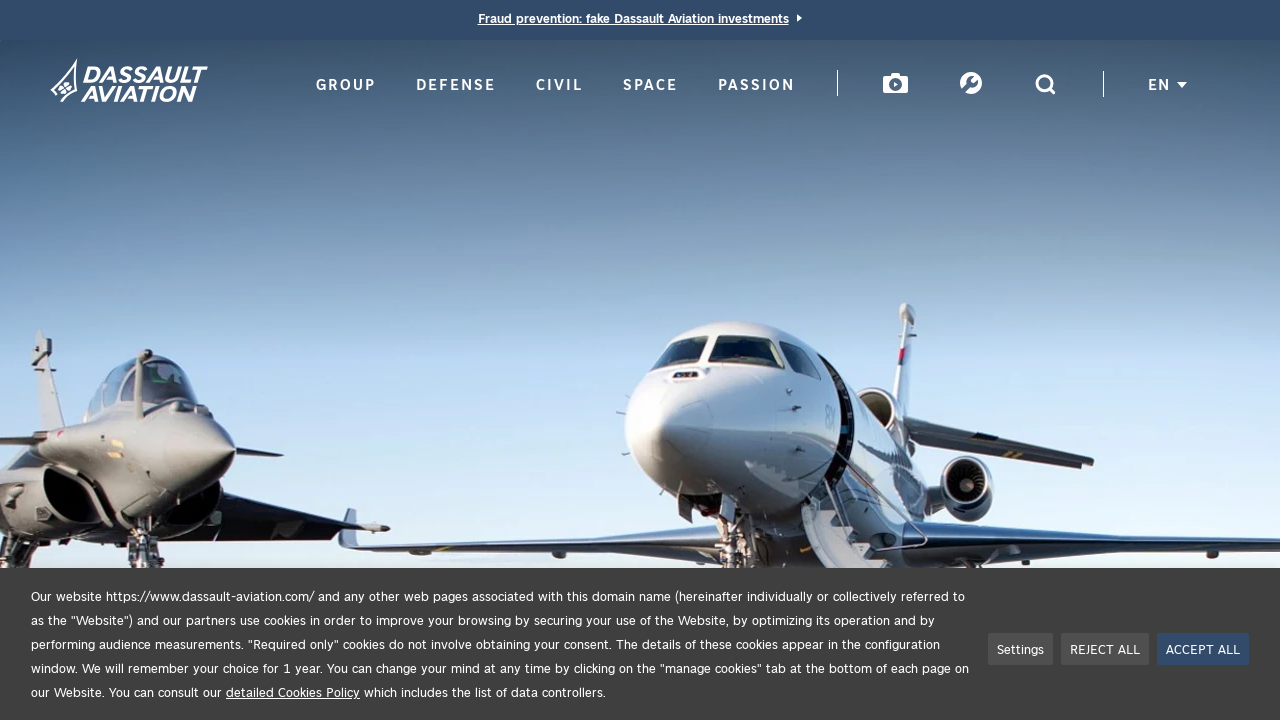

Navigated to Dassault Aviation Group page
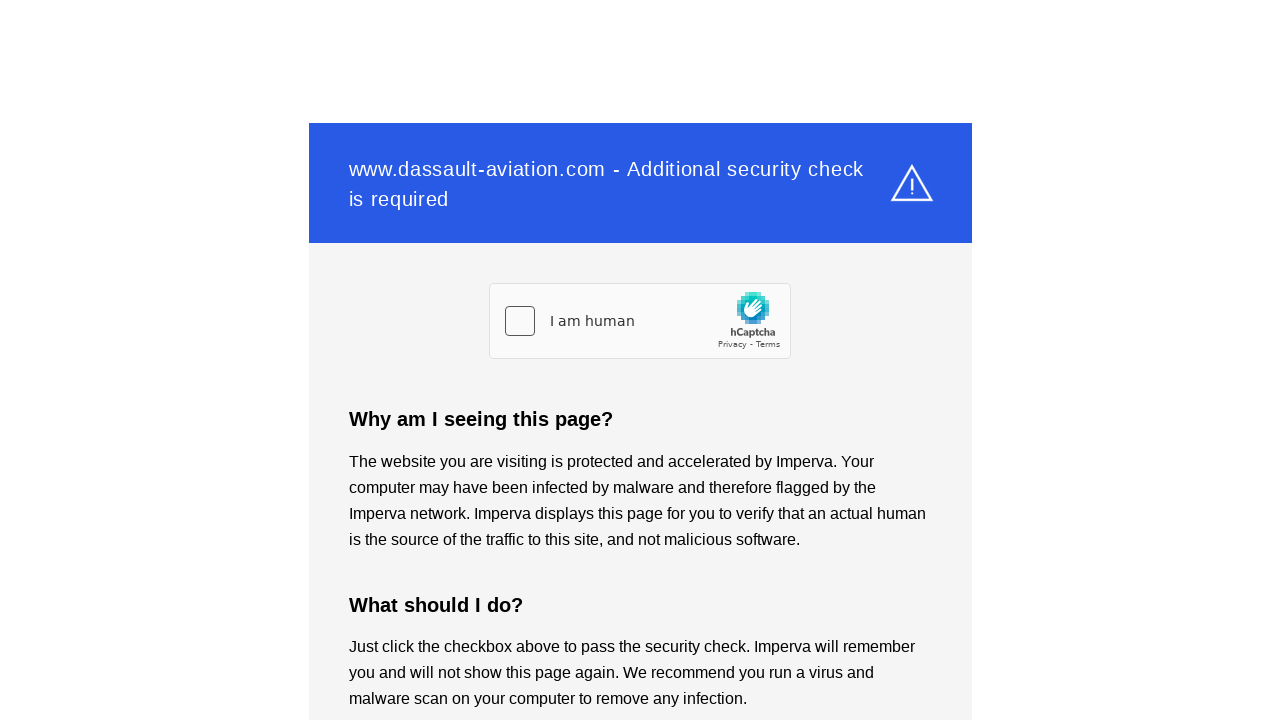

Waited 2 seconds for Group page to fully load
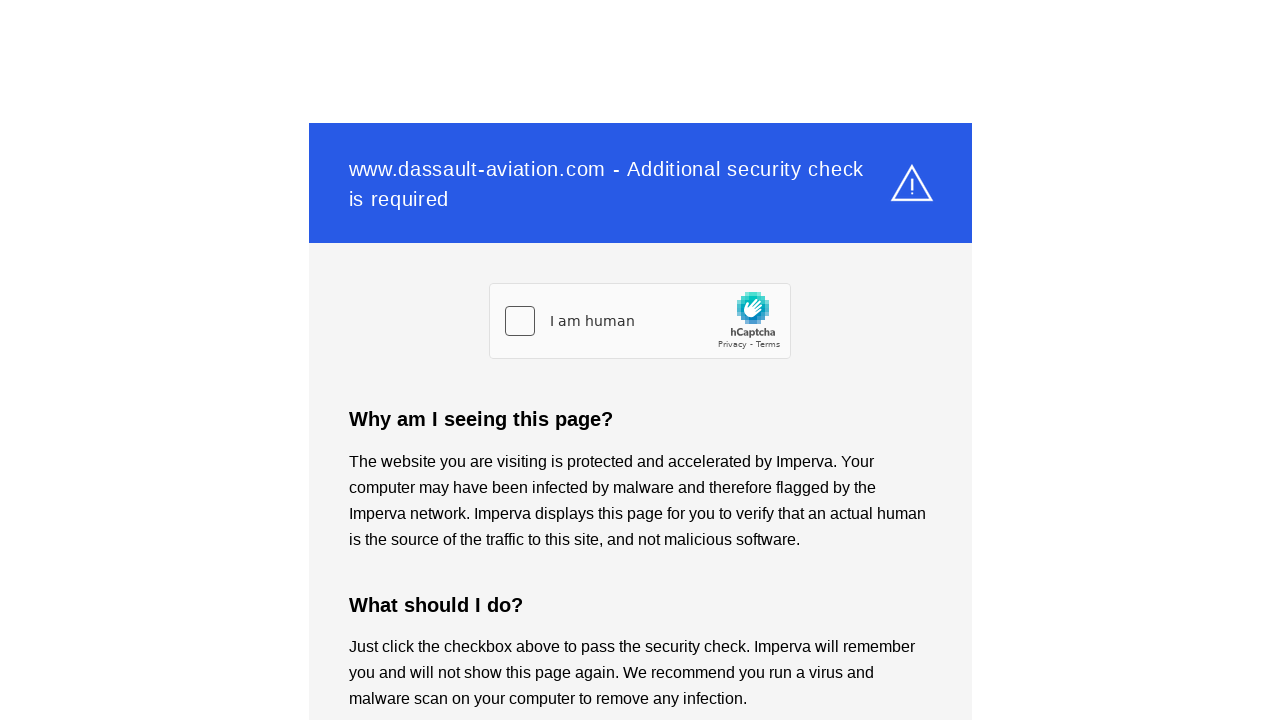

Navigated to Dassault Aviation Defense page
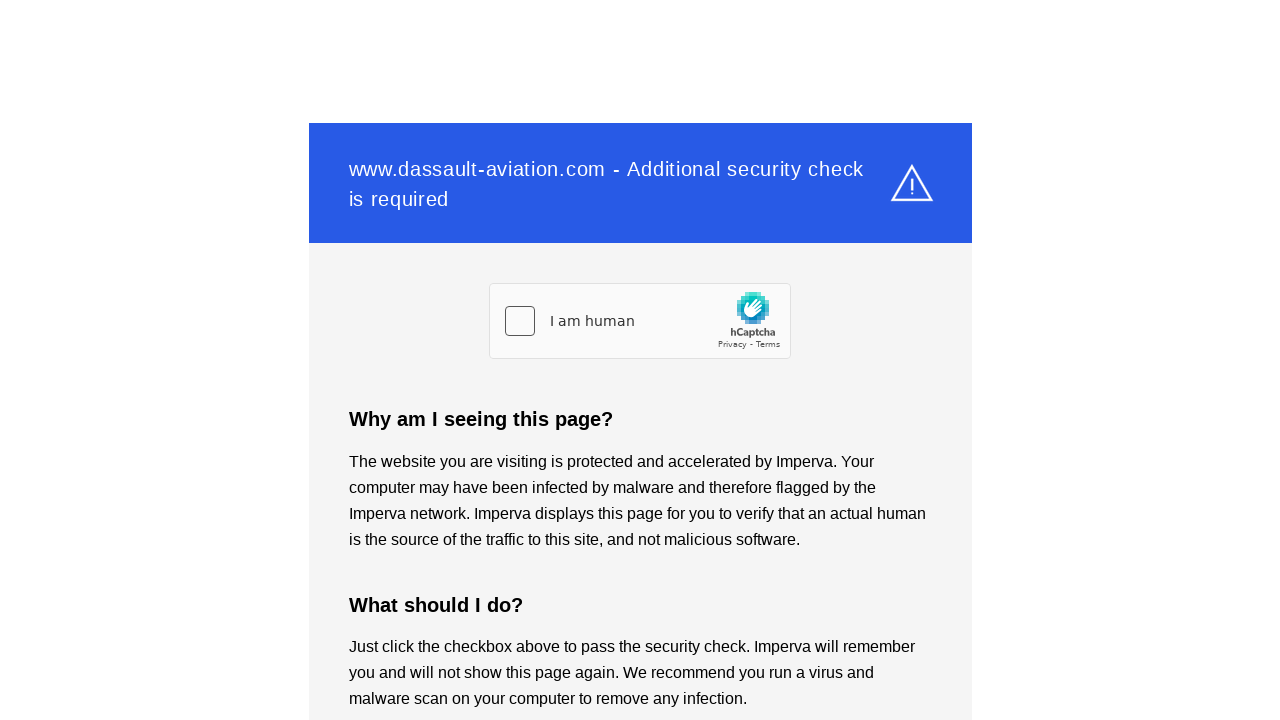

Waited 2 seconds for Defense page to fully load
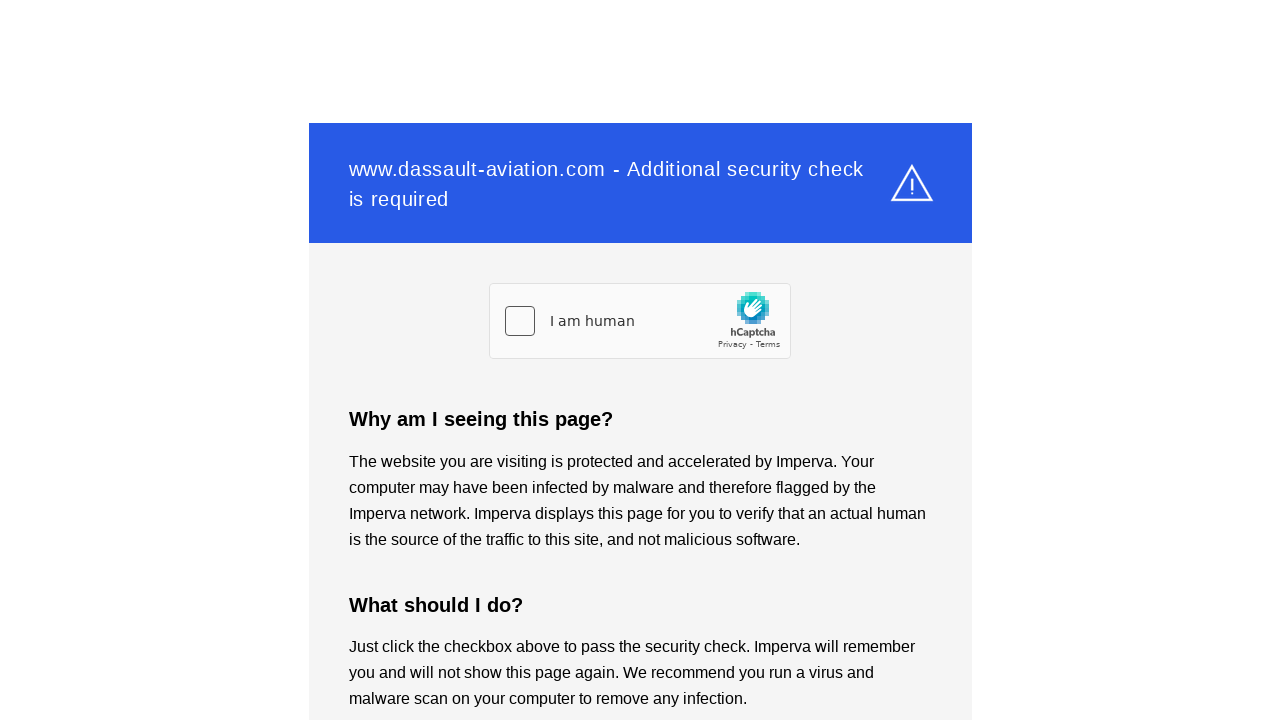

Used browser back button to return to Group page
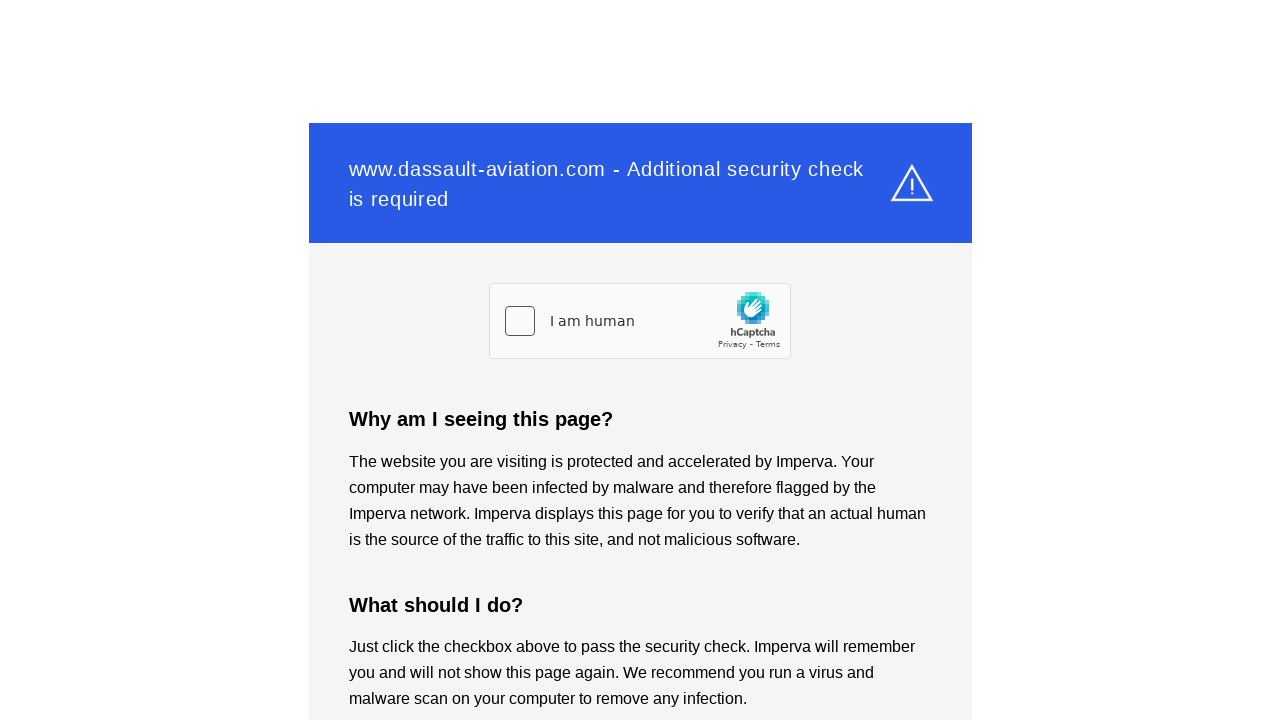

Waited 2 seconds for Group page to load after back navigation
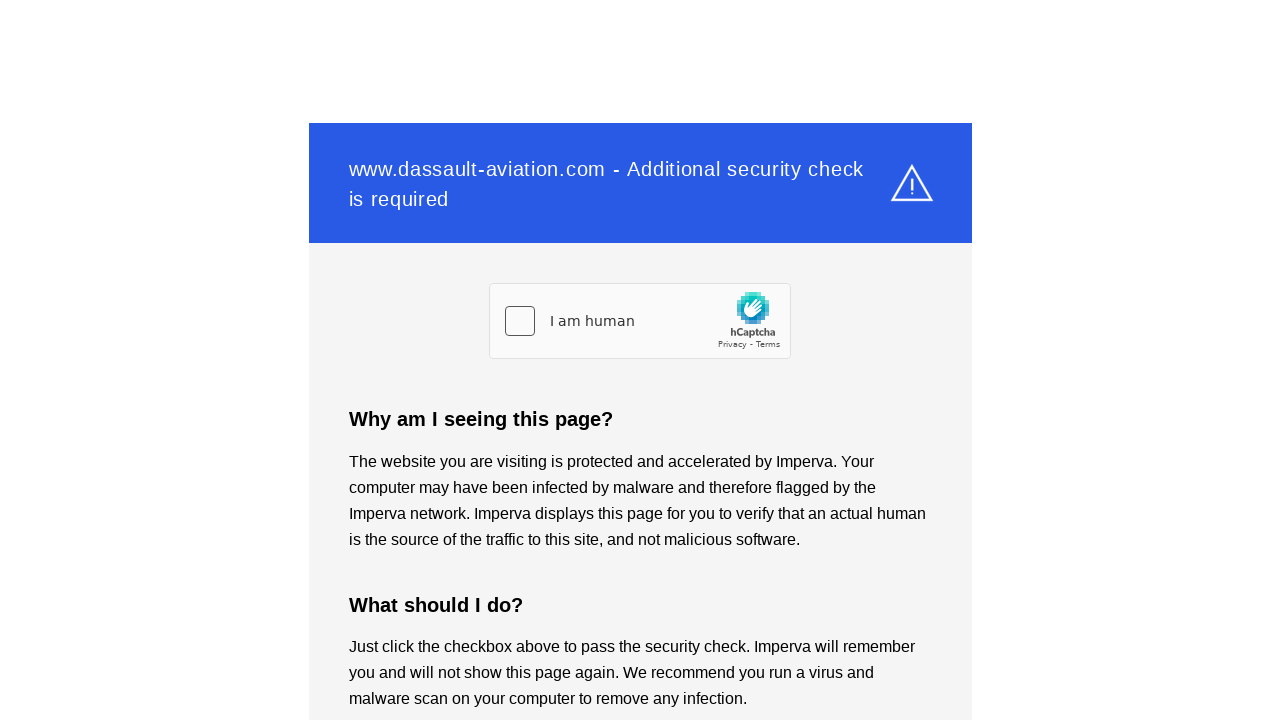

Used browser forward button to return to Defense page
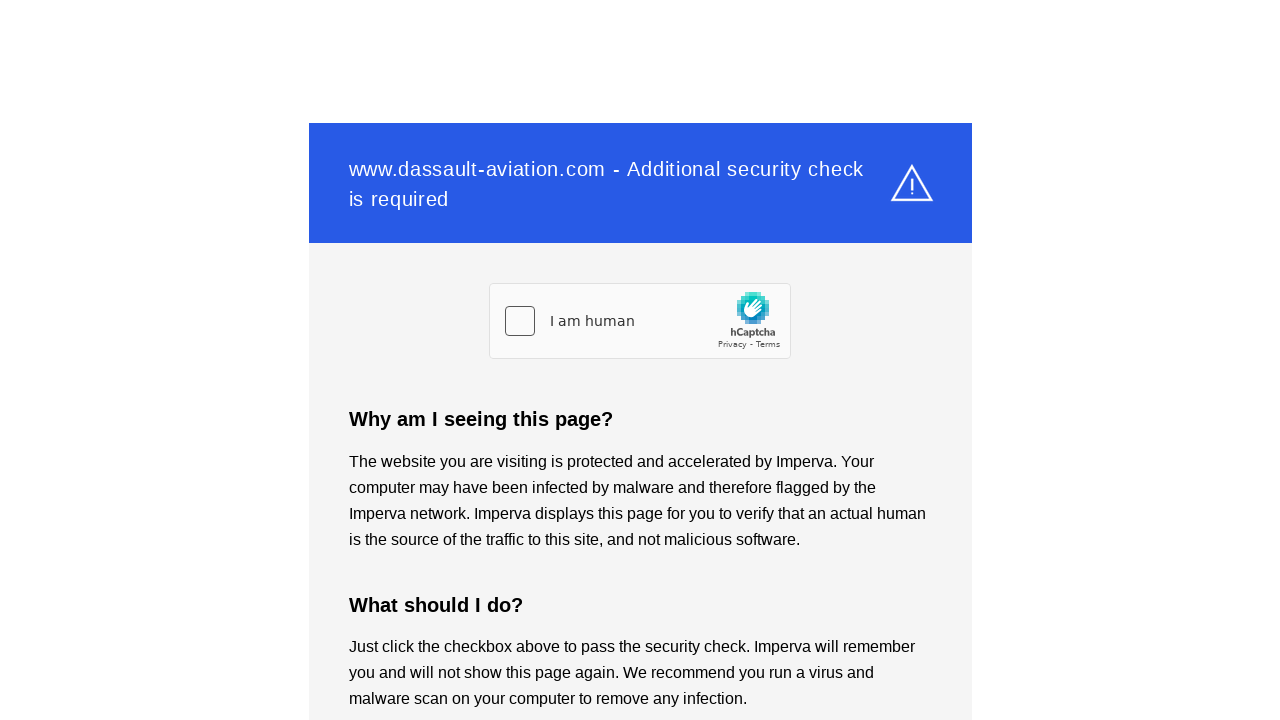

Waited 2 seconds for Defense page to load after forward navigation
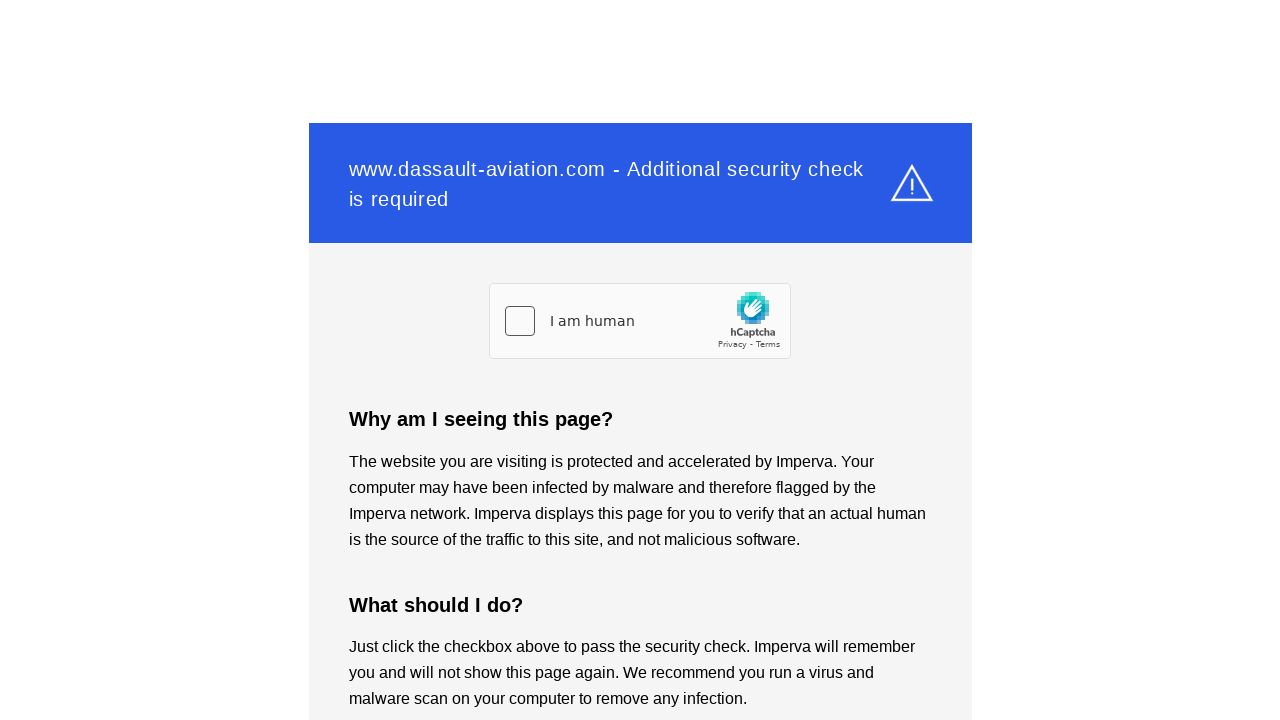

Navigated to Dassault Aviation Civil page
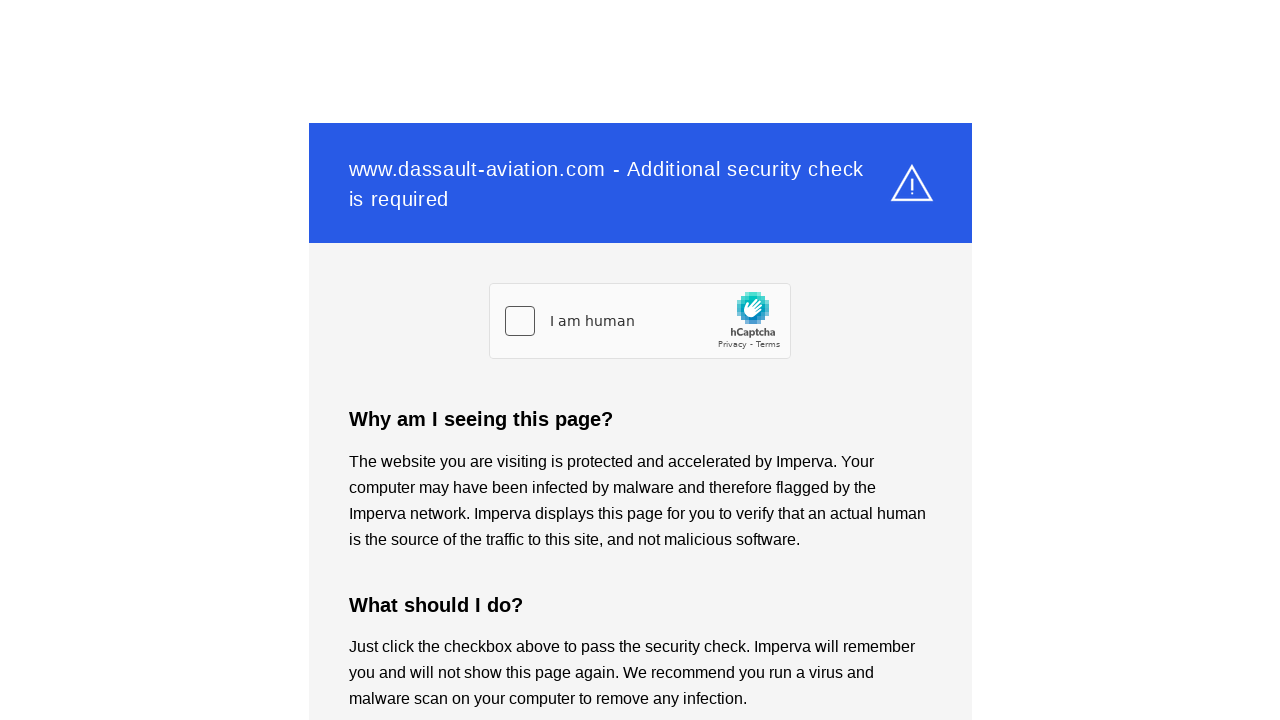

Waited 2 seconds for Civil page to fully load
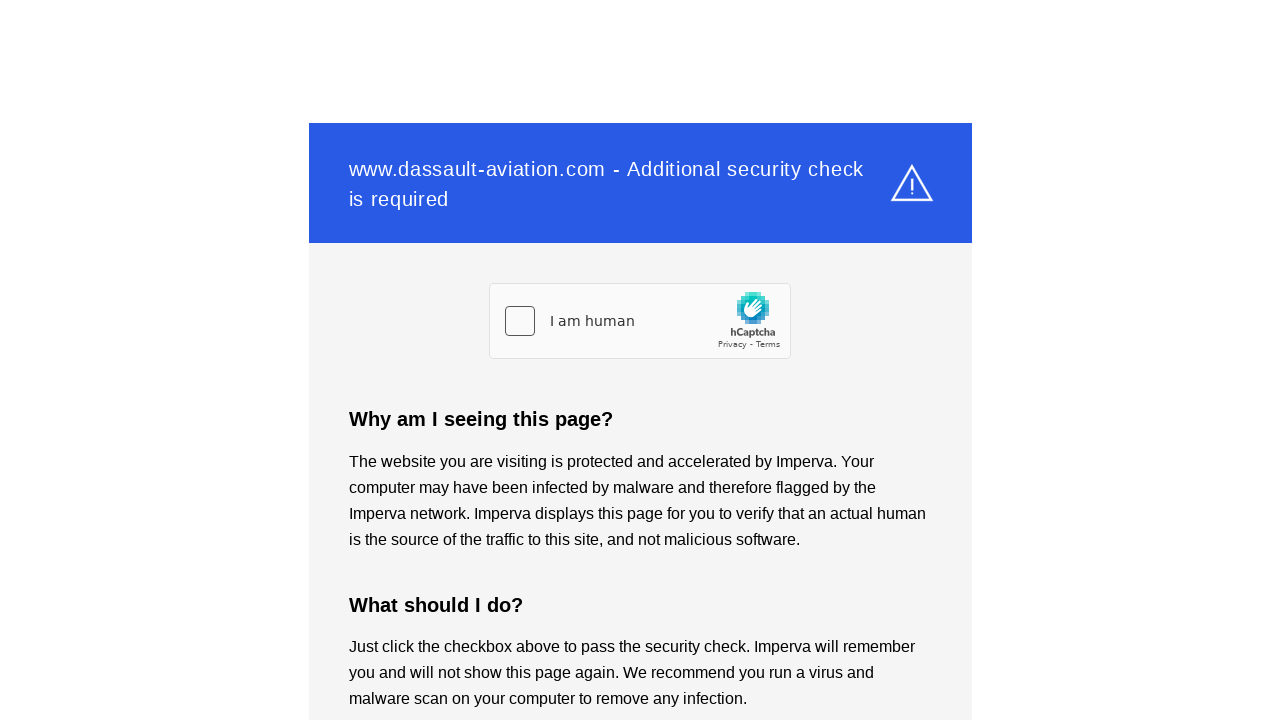

Navigated to Dassault Aviation Space page
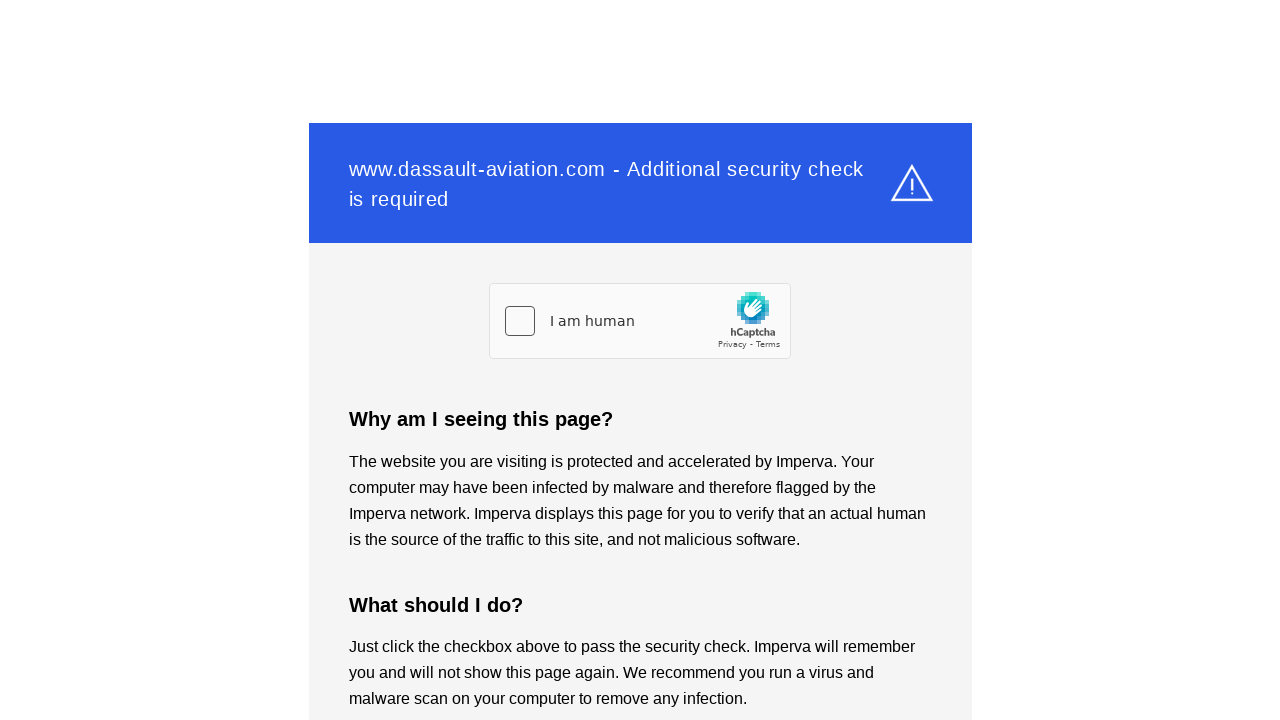

Waited 2 seconds for Space page to fully load
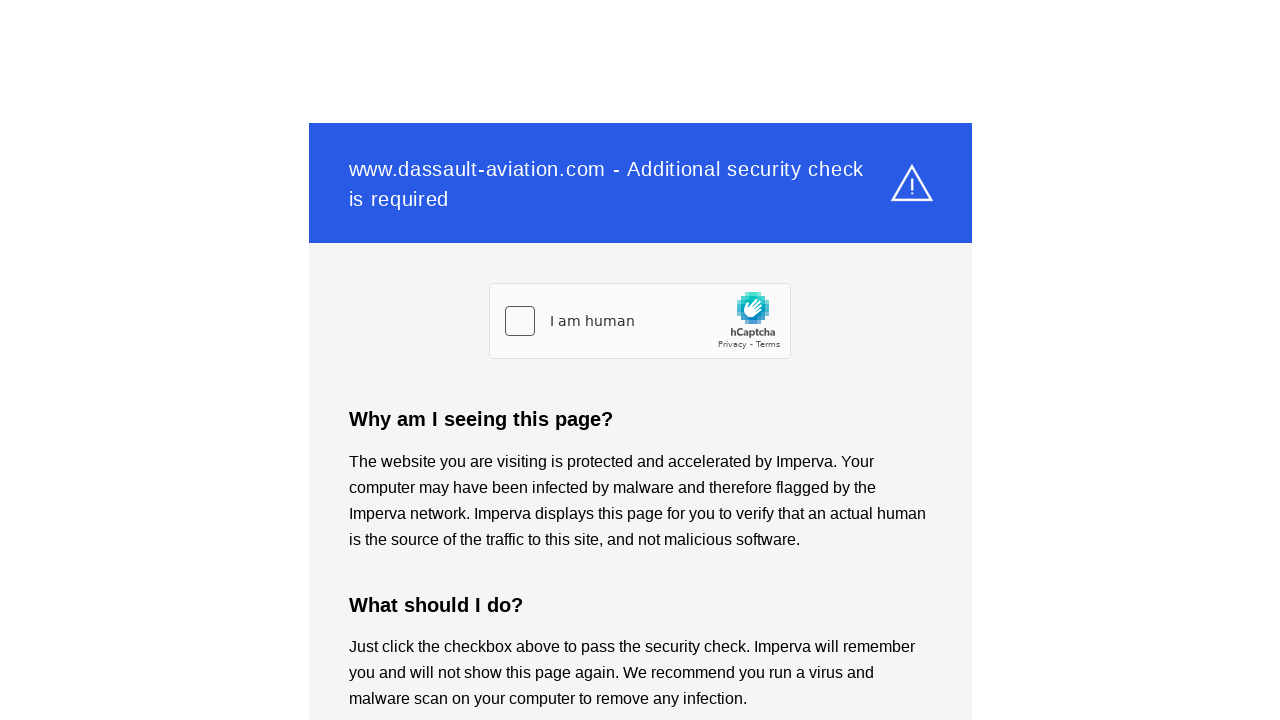

Navigated to Dassault Aviation Passion page
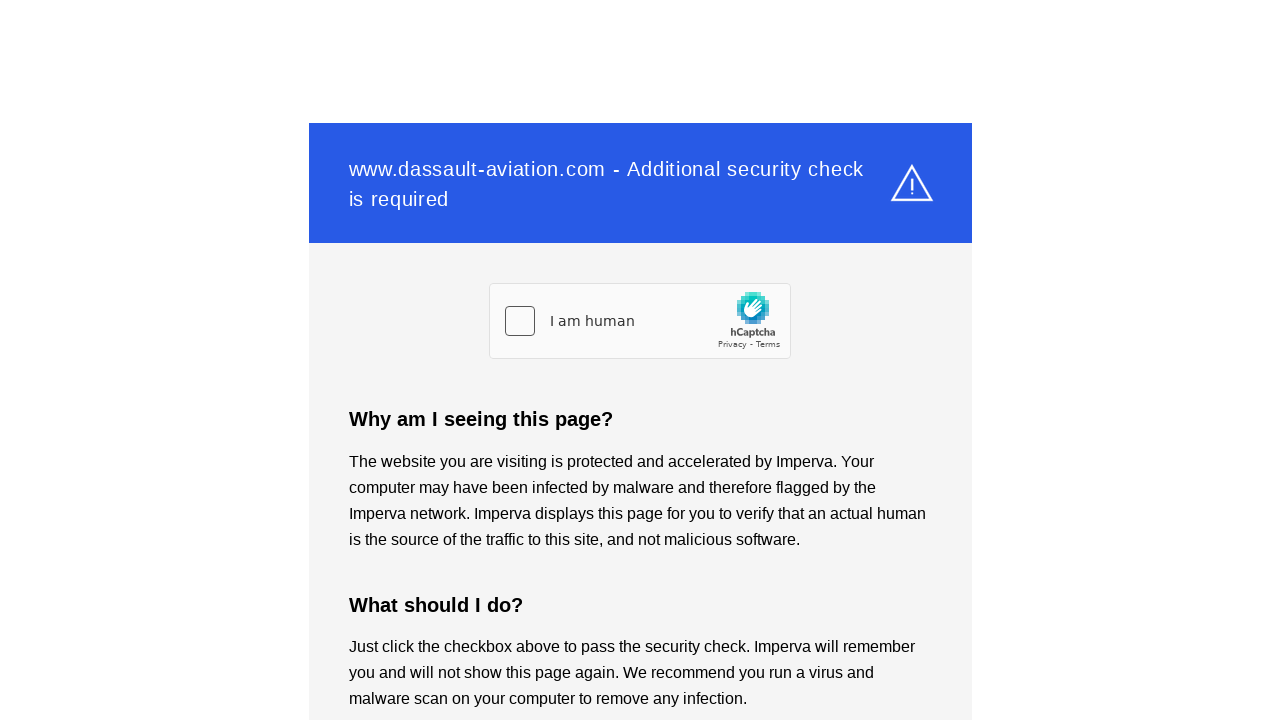

Waited 2 seconds for Passion page to fully load
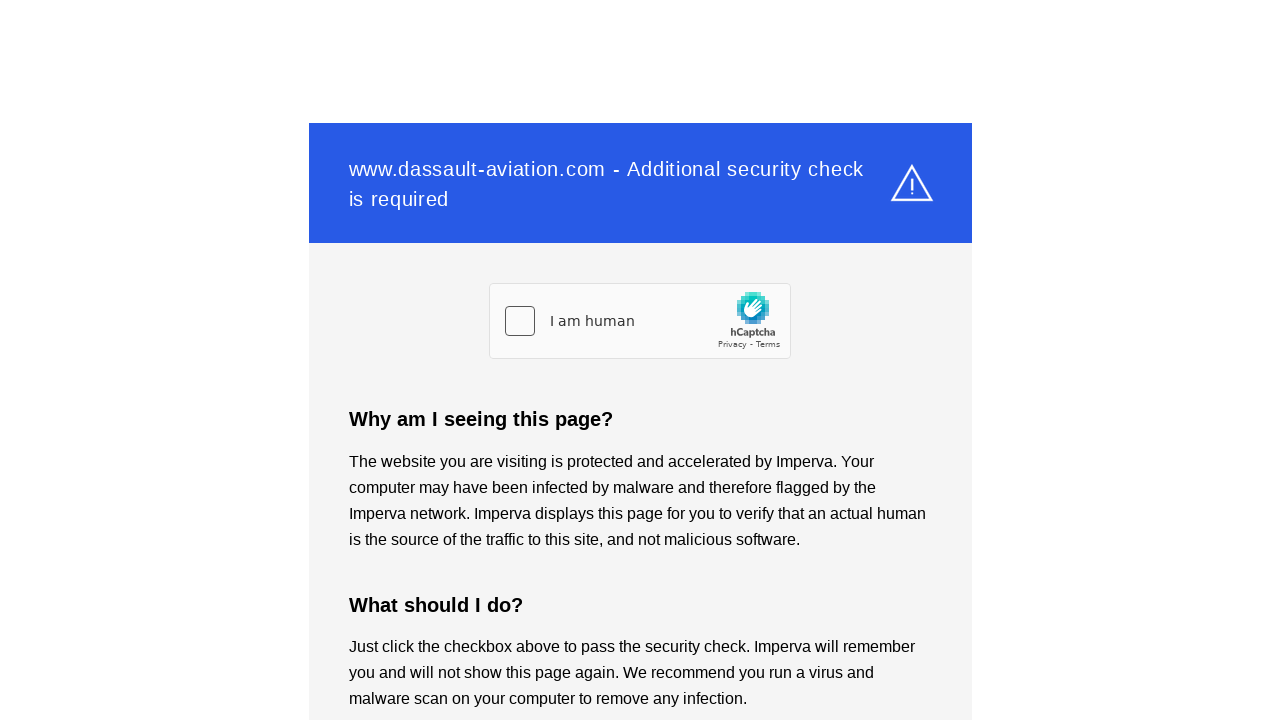

Reloaded the current Passion page
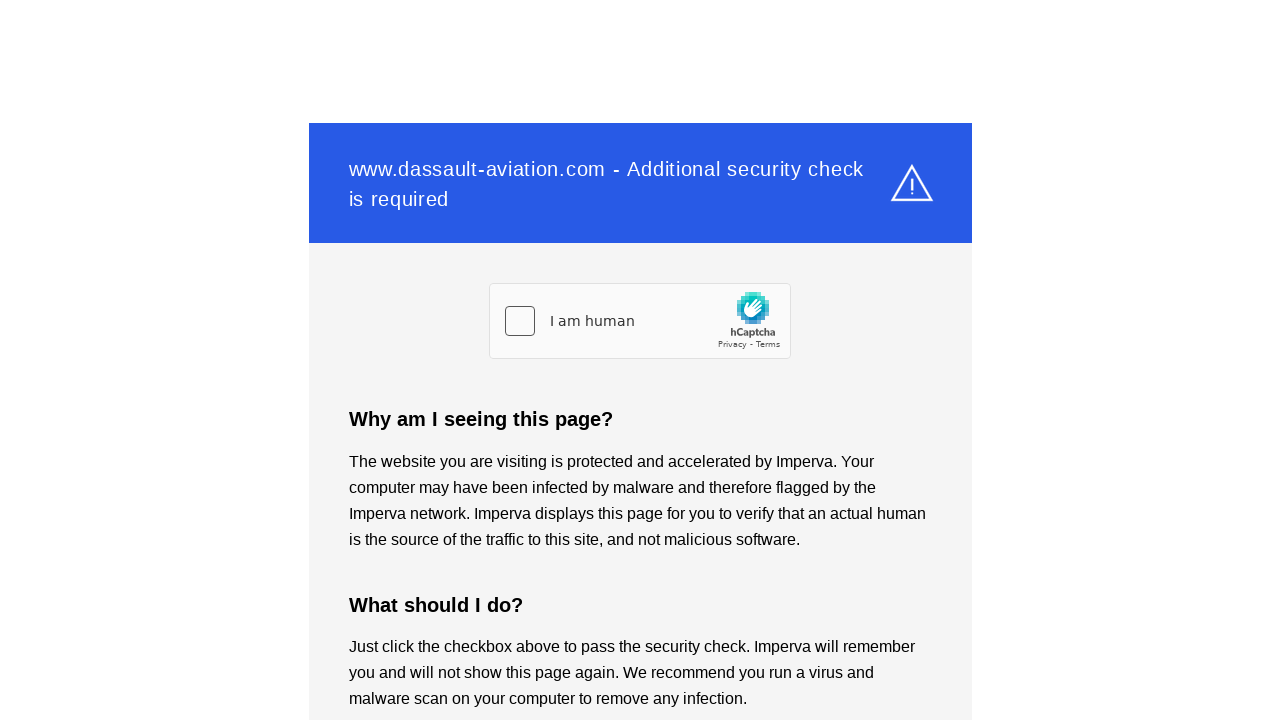

Waited 2 seconds for Passion page to fully reload
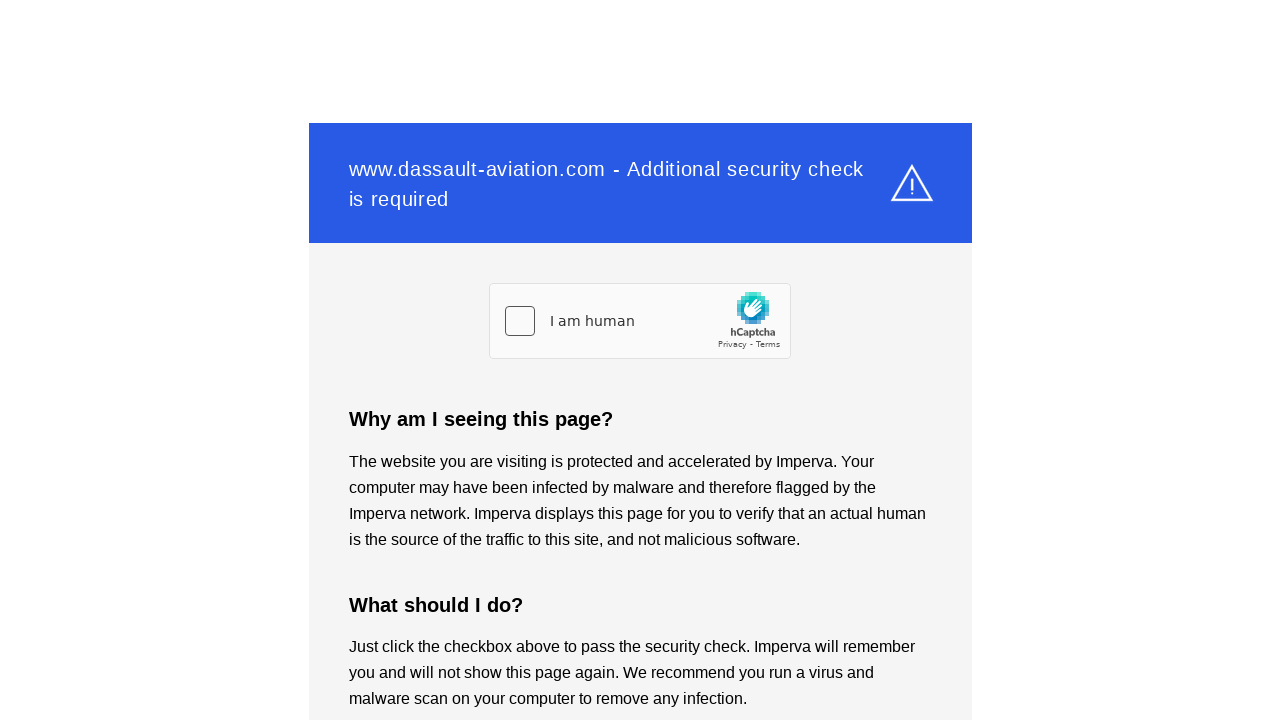

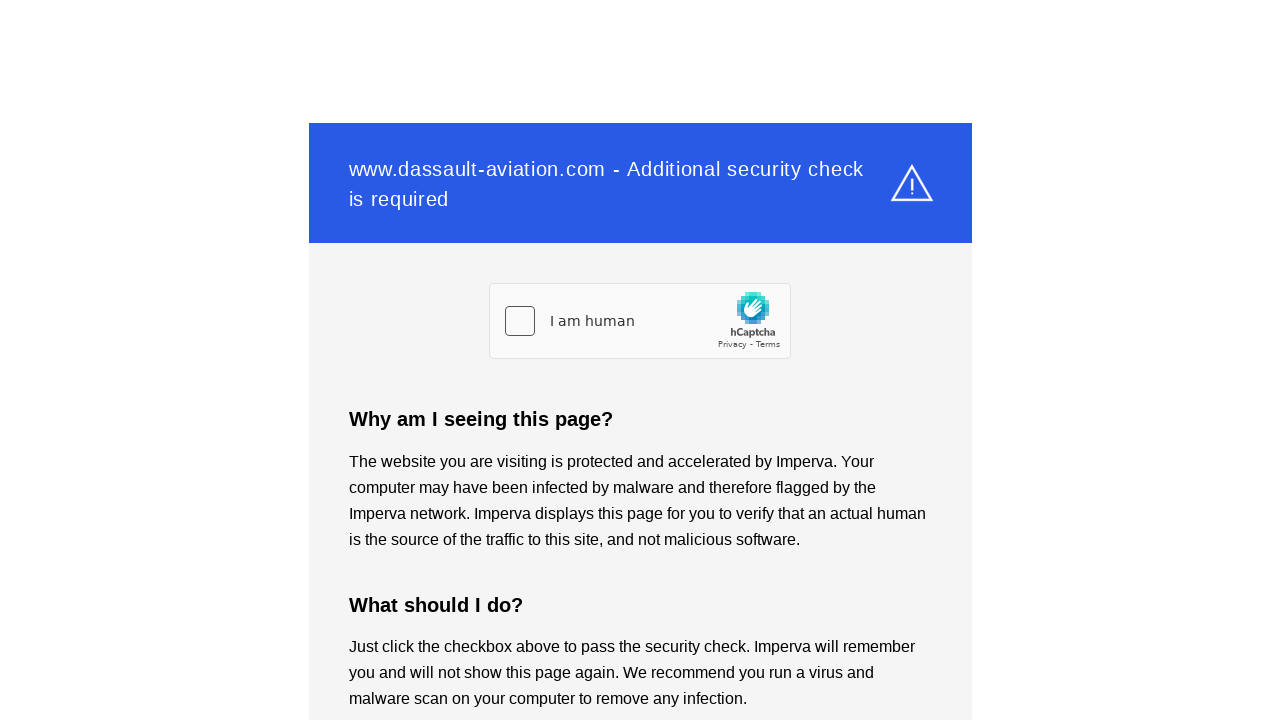